Tests checkbox functionality by verifying initial states of two checkboxes, then toggling them (checking the first, unchecking the second), and verifying the final toggled states.

Starting URL: https://the-internet.herokuapp.com/checkboxes

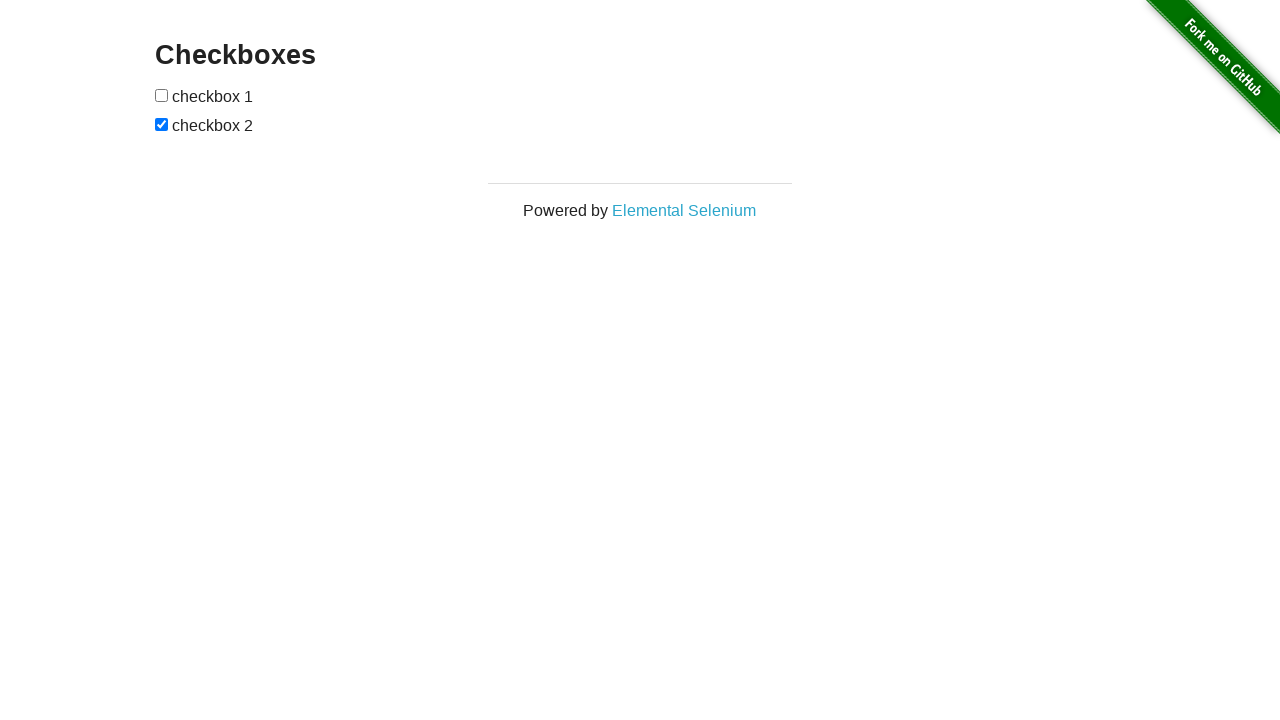

Waited for page heading to load
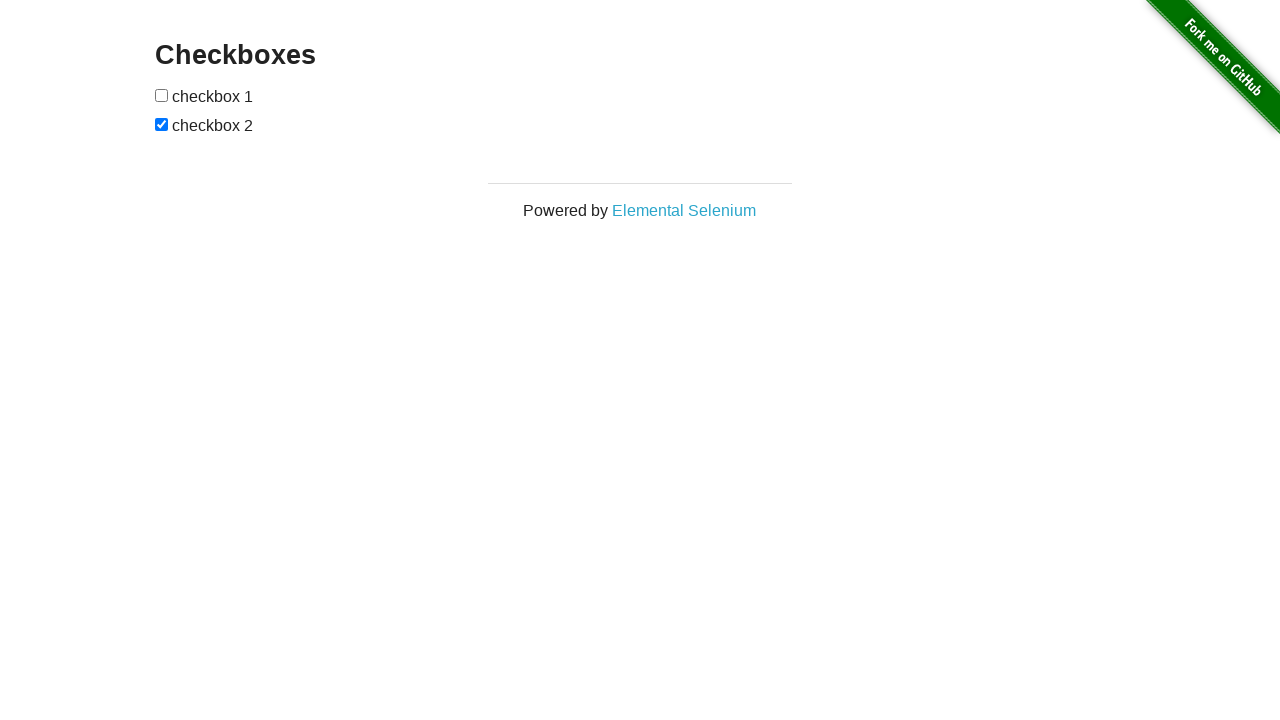

Verified page contains 'Checkboxes' heading
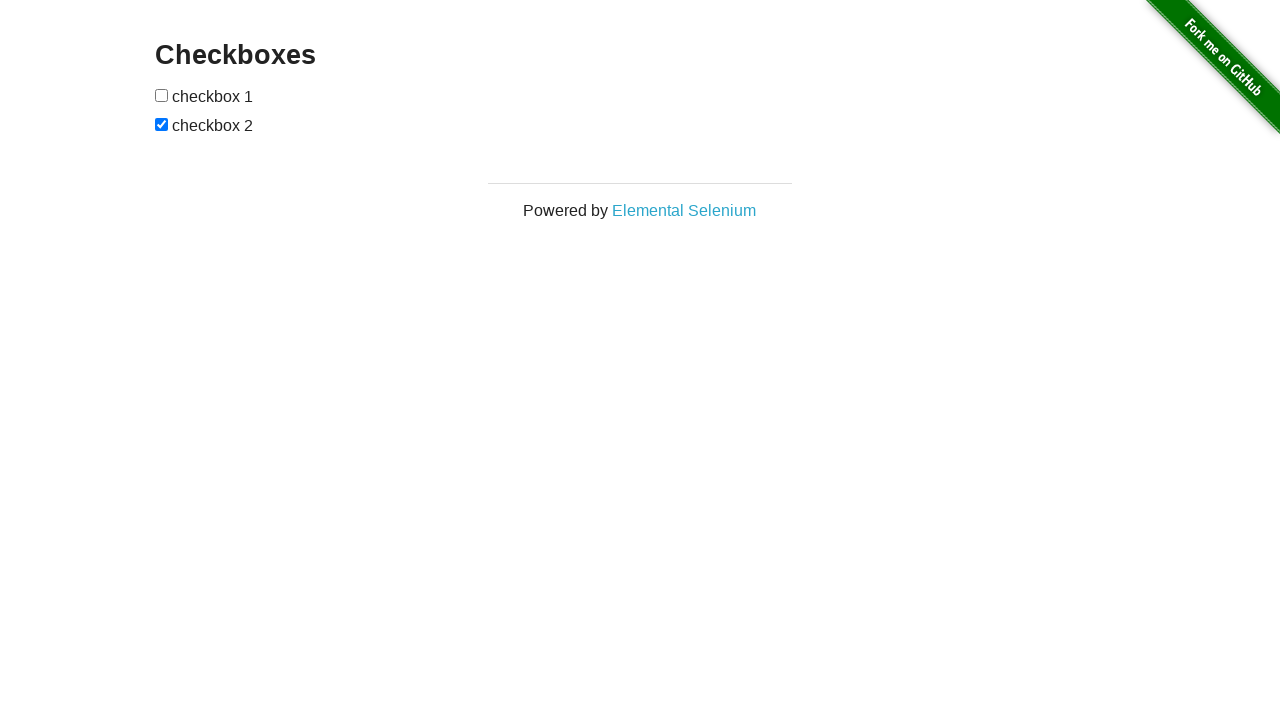

Located all checkboxes on the page
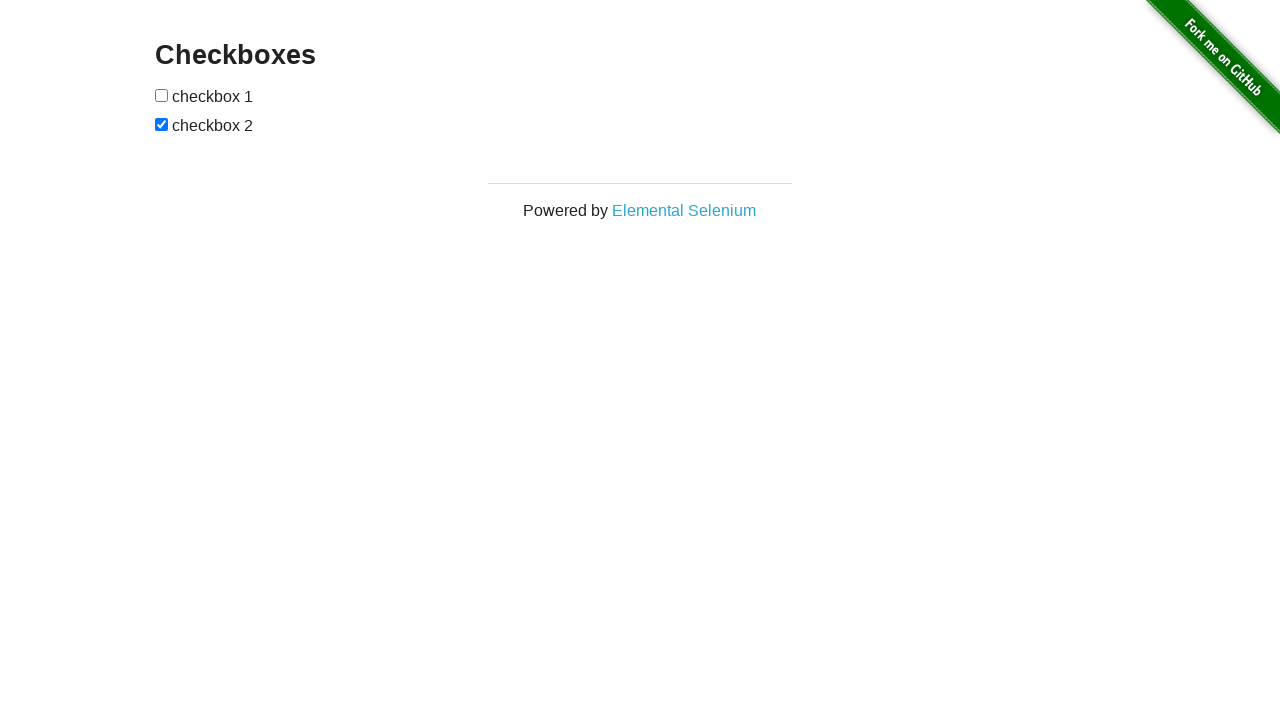

Verified page contains exactly 2 checkboxes
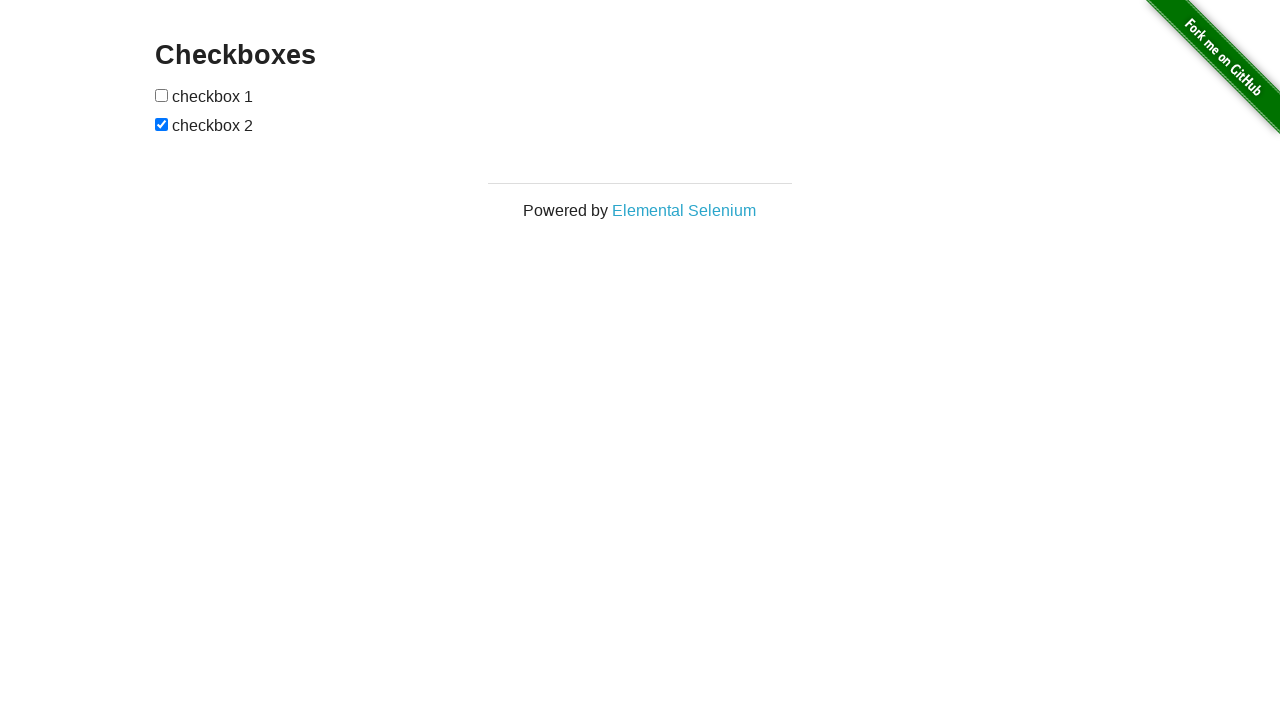

Verified first checkbox is unchecked initially
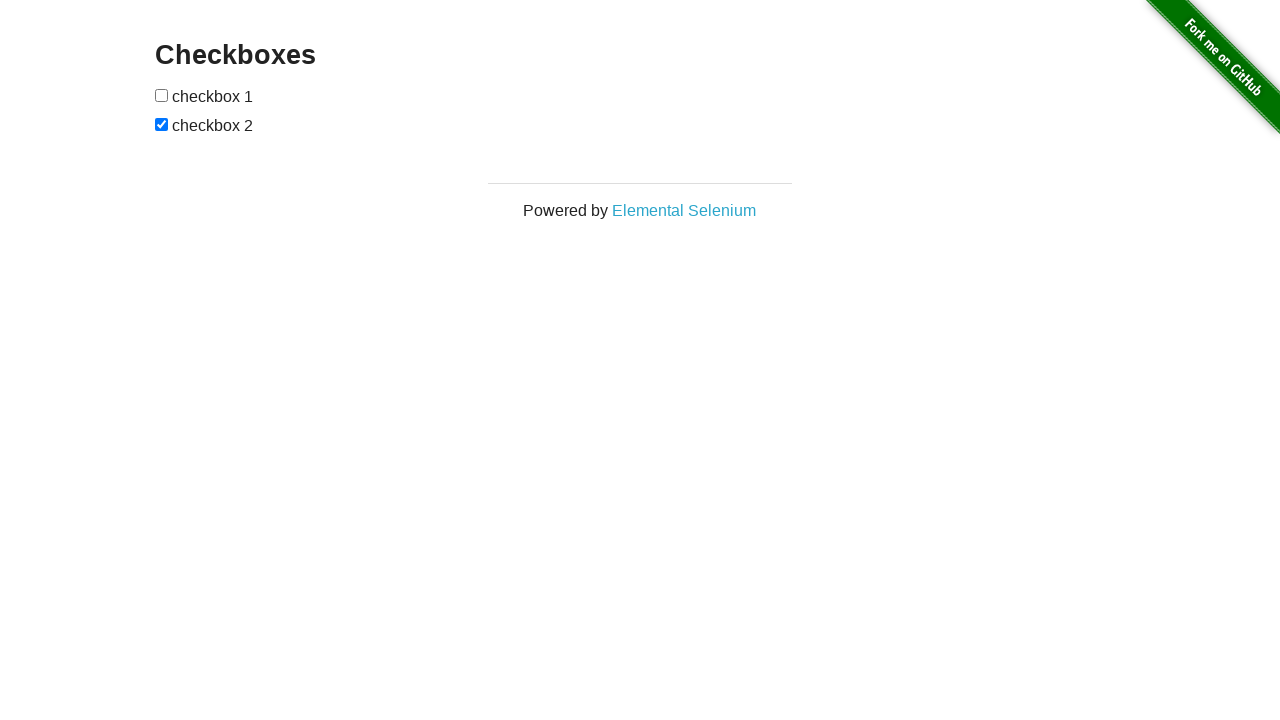

Verified second checkbox is checked initially
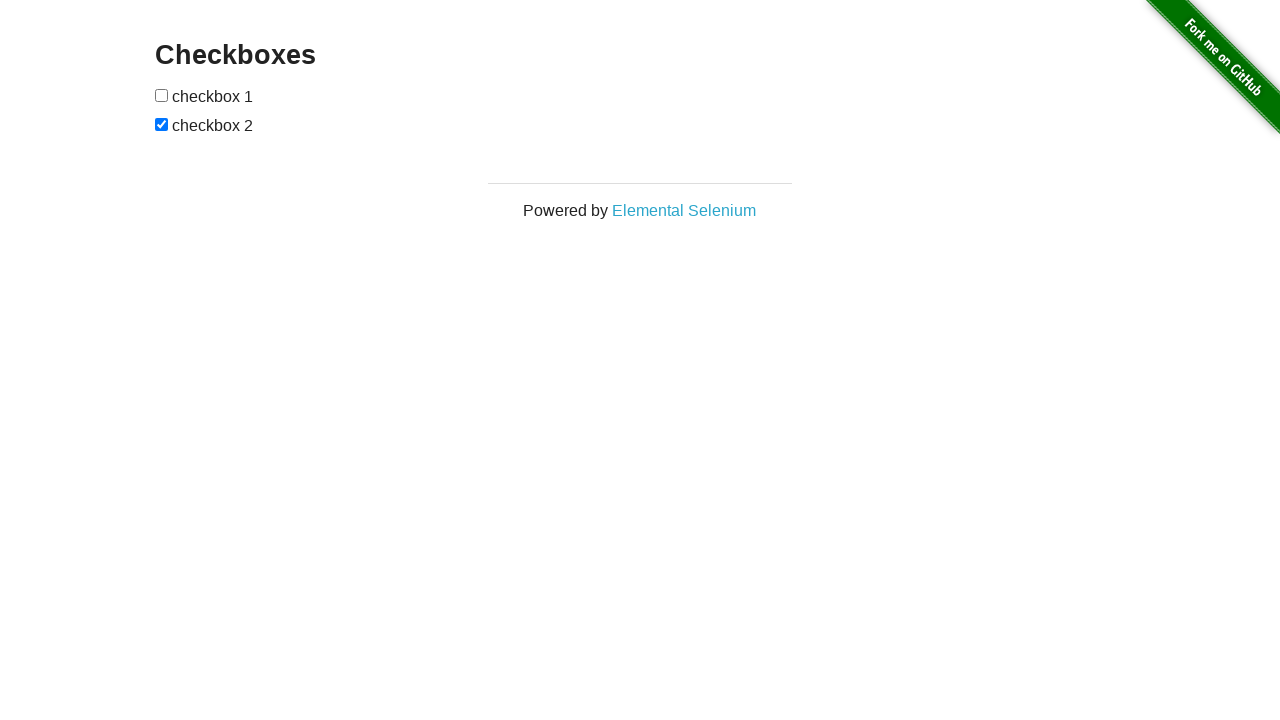

Checked the first checkbox at (162, 95) on input[type='checkbox'] >> nth=0
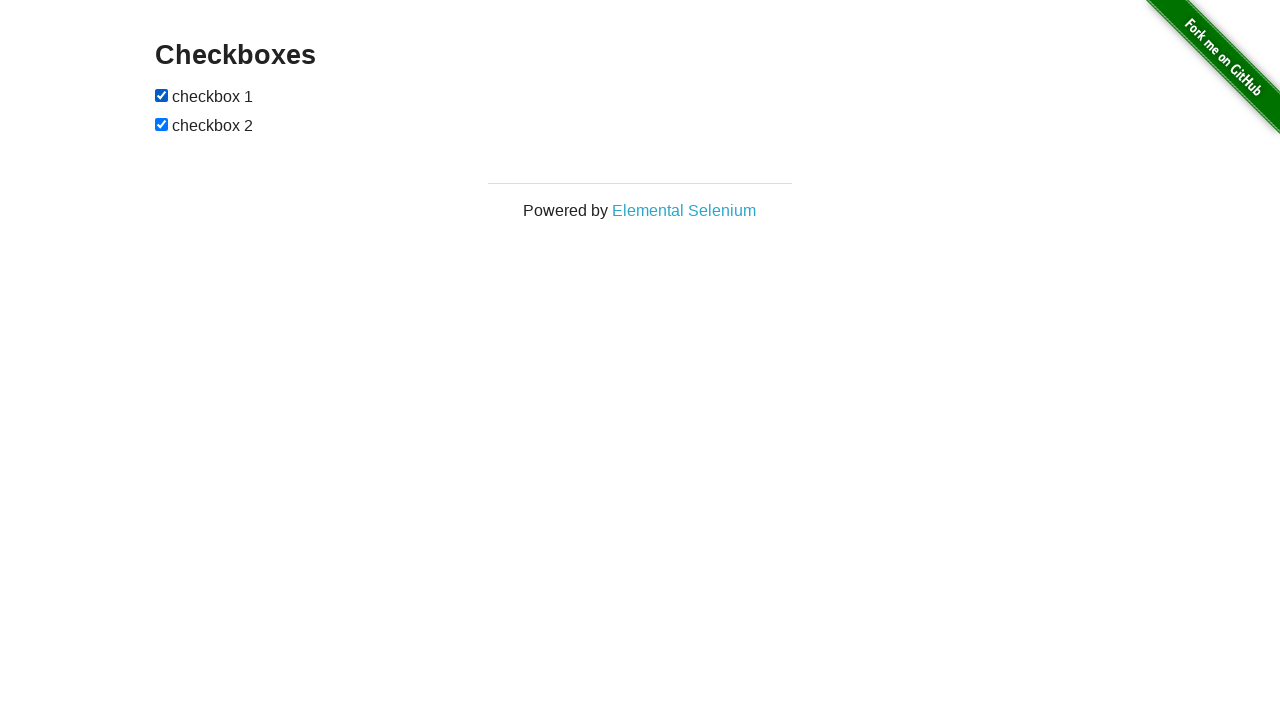

Unchecked the second checkbox at (162, 124) on input[type='checkbox'] >> nth=1
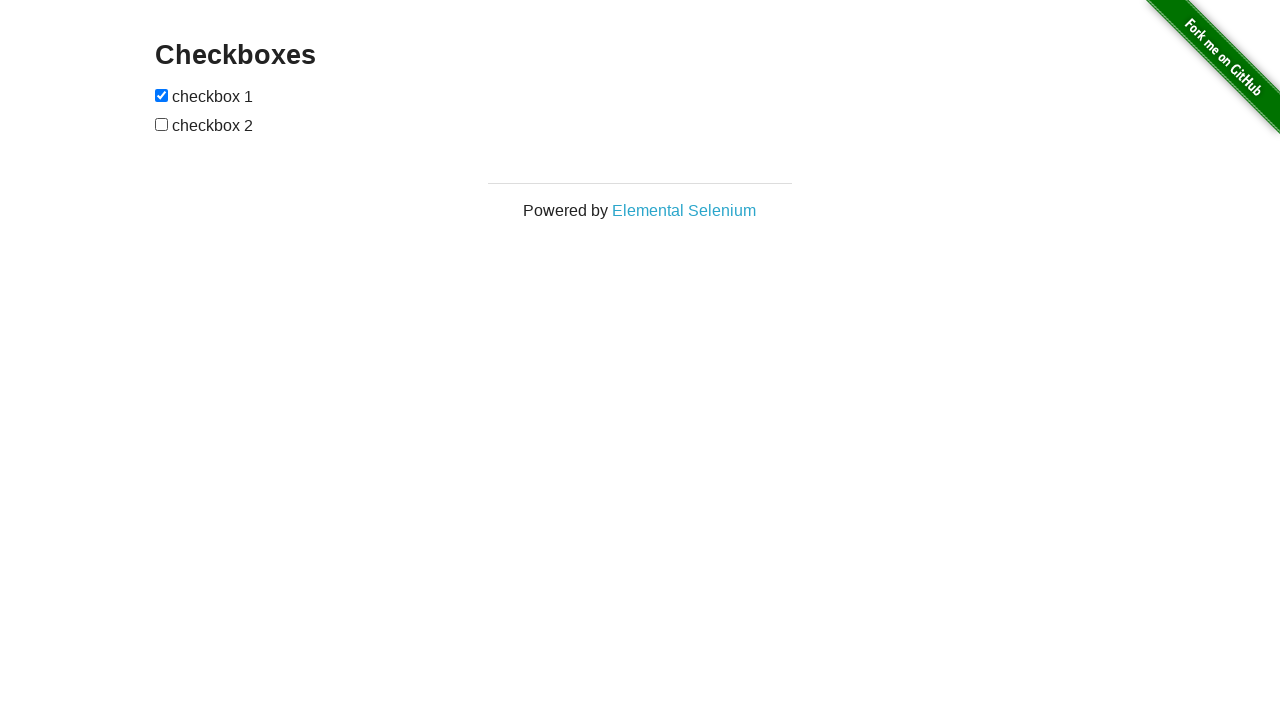

Verified first checkbox is now checked after toggle
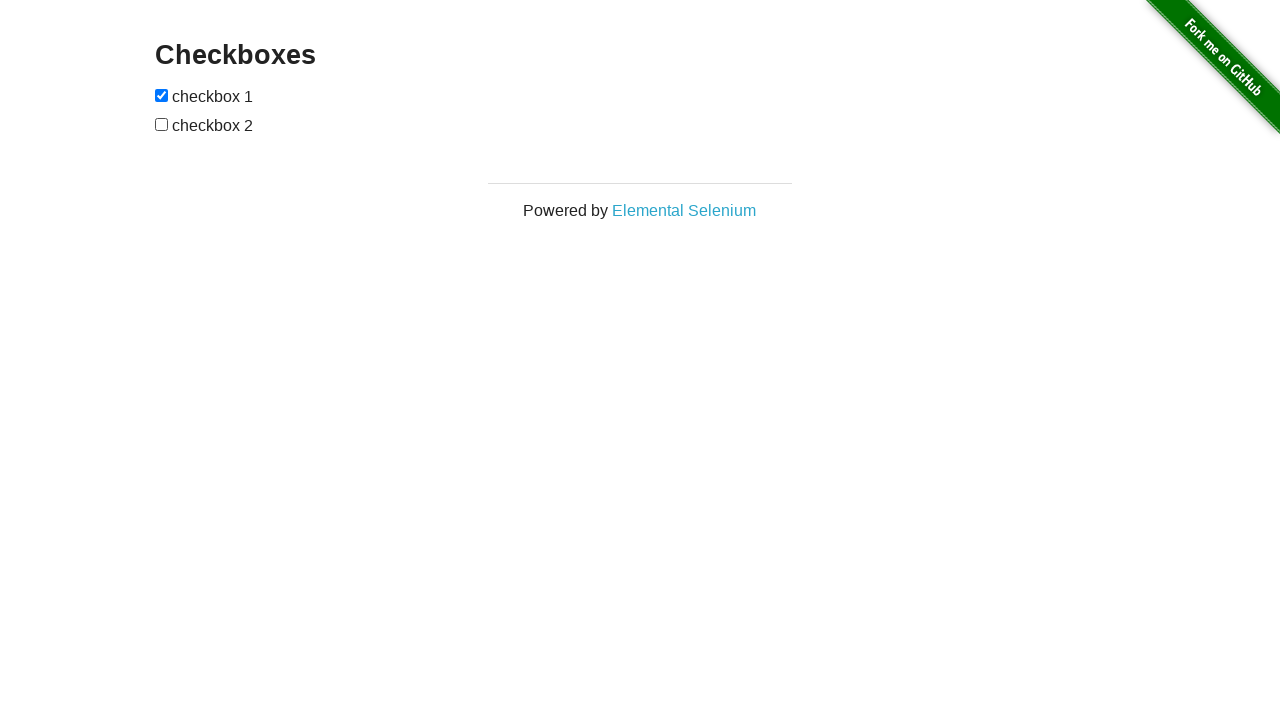

Verified second checkbox is now unchecked after toggle
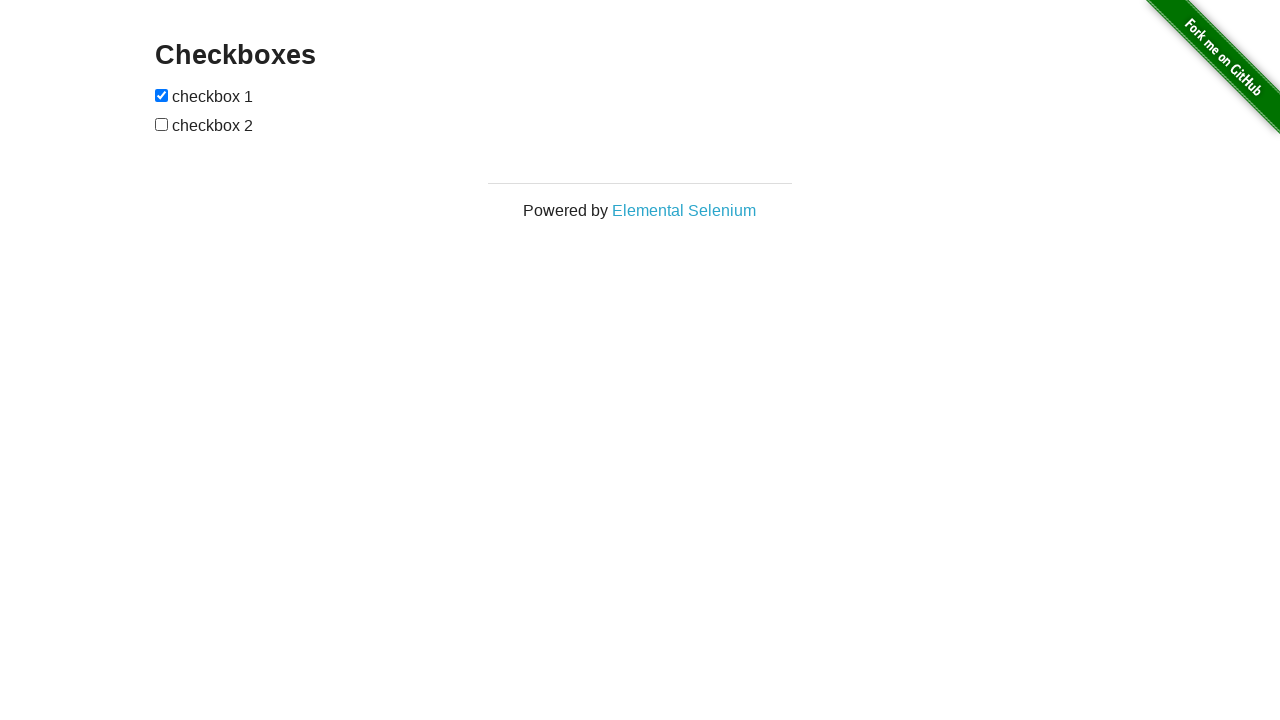

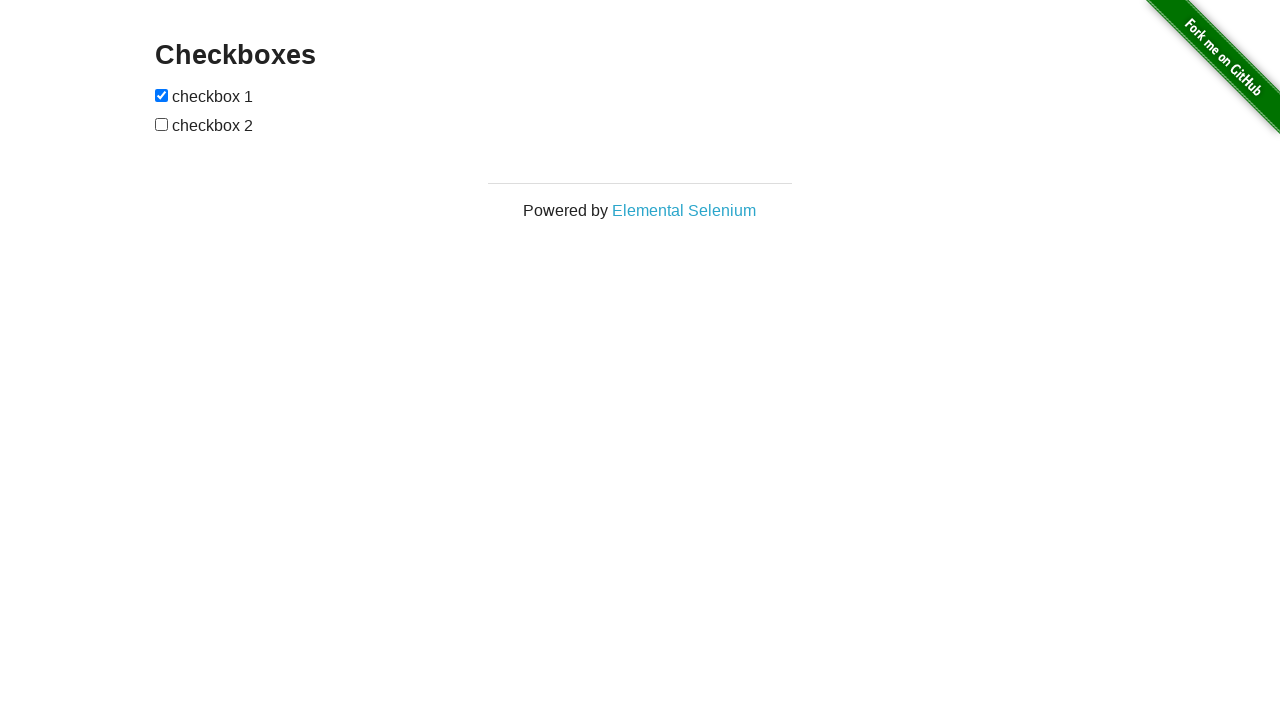